Tests clicking a button element using Actions class to move to the element and perform a click action

Starting URL: http://demoqa.com/buttons

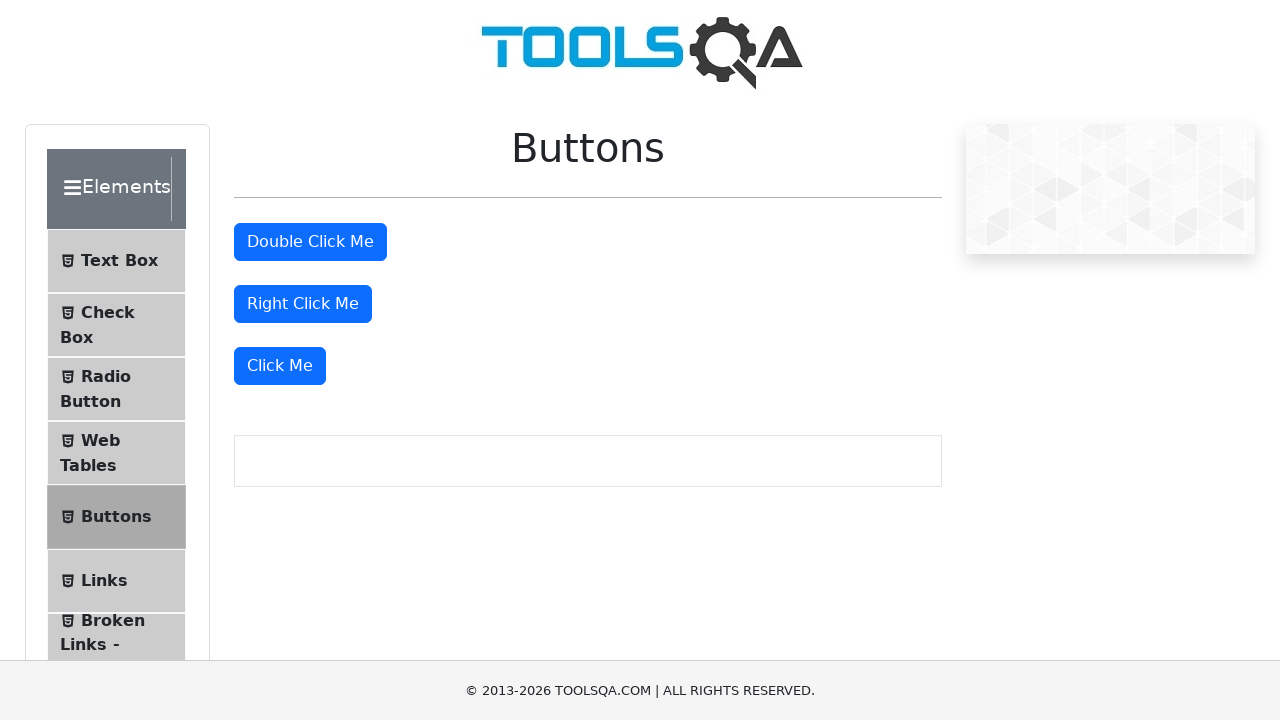

Navigated to http://demoqa.com/buttons
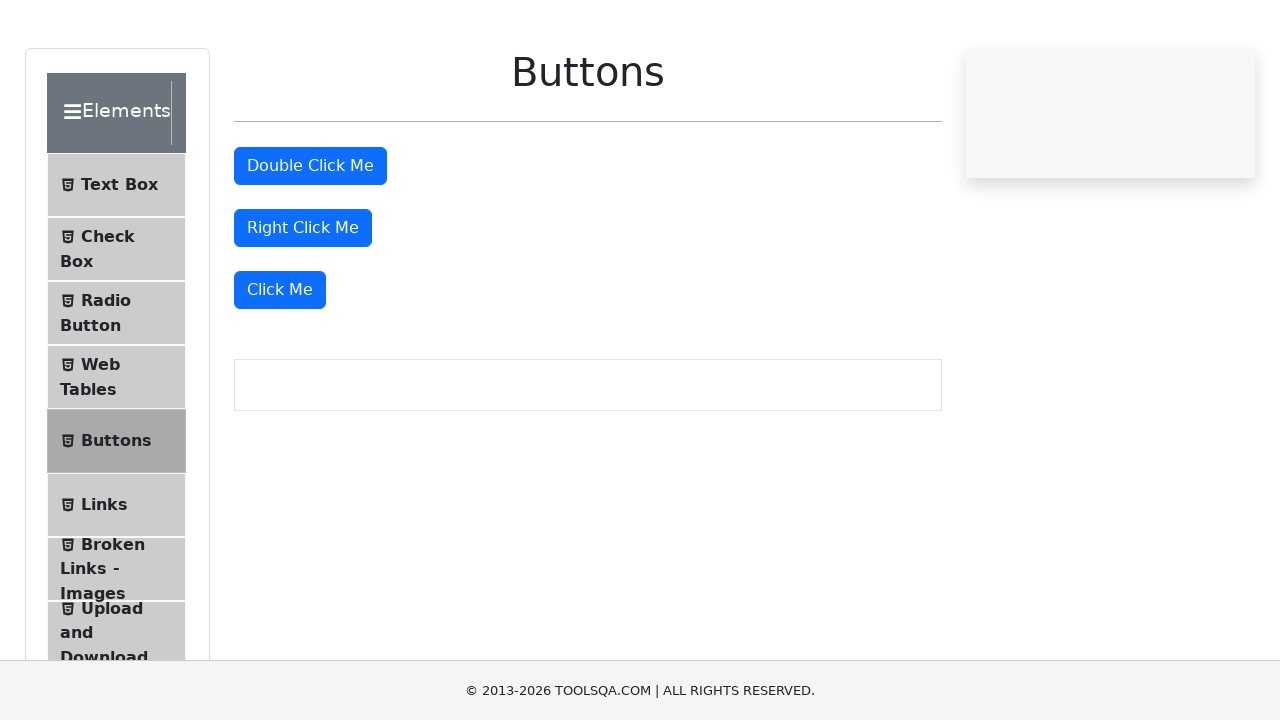

Located 'Click Me' button element
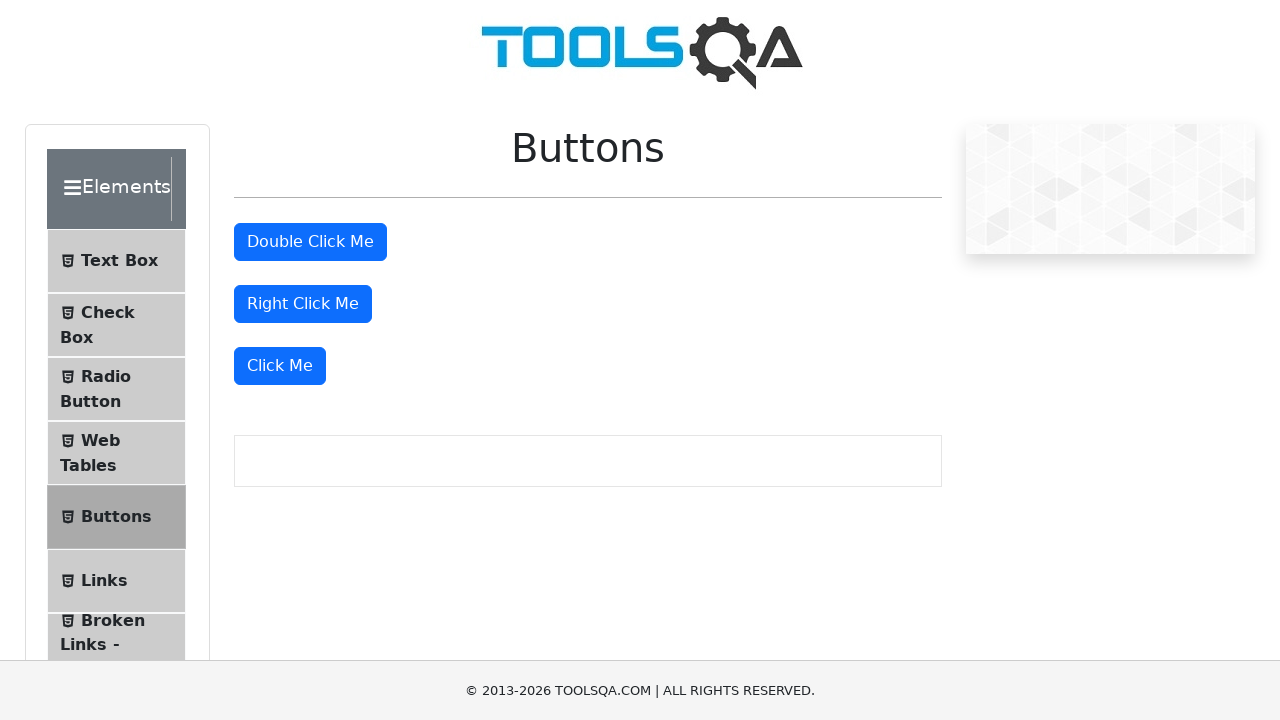

Clicked the 'Click Me' button at (280, 366) on xpath=//button[text()='Click Me']
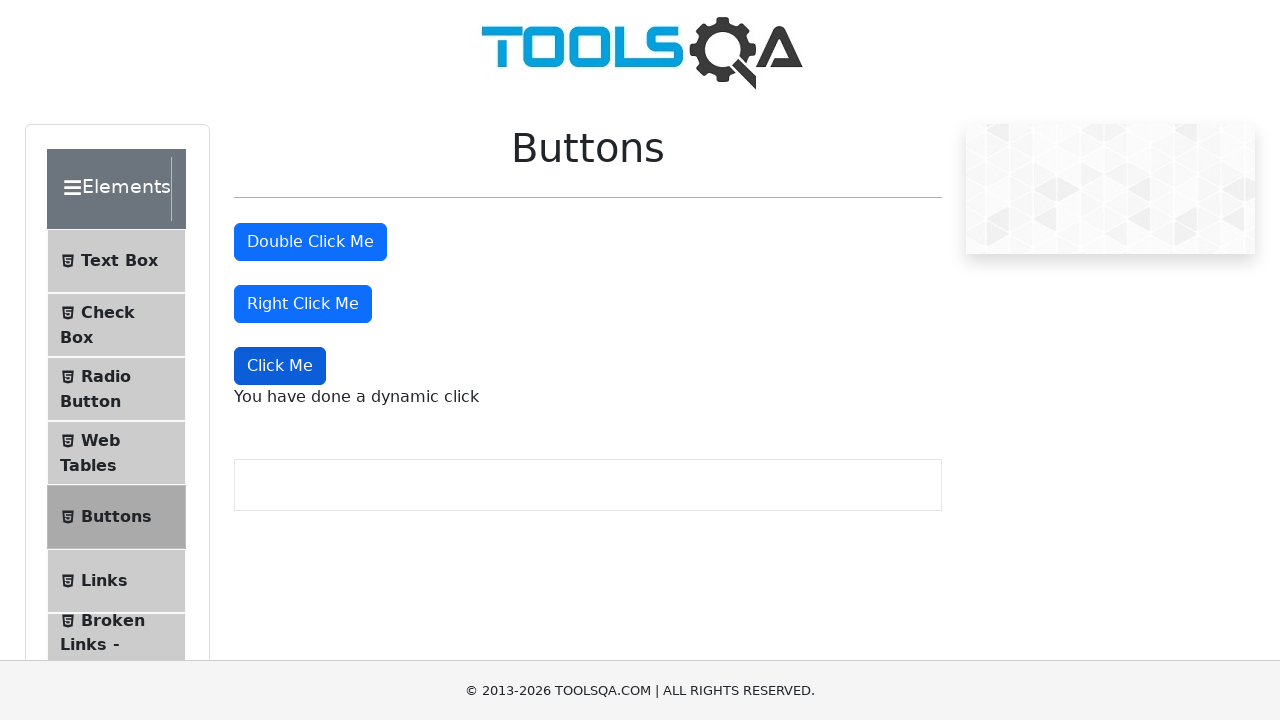

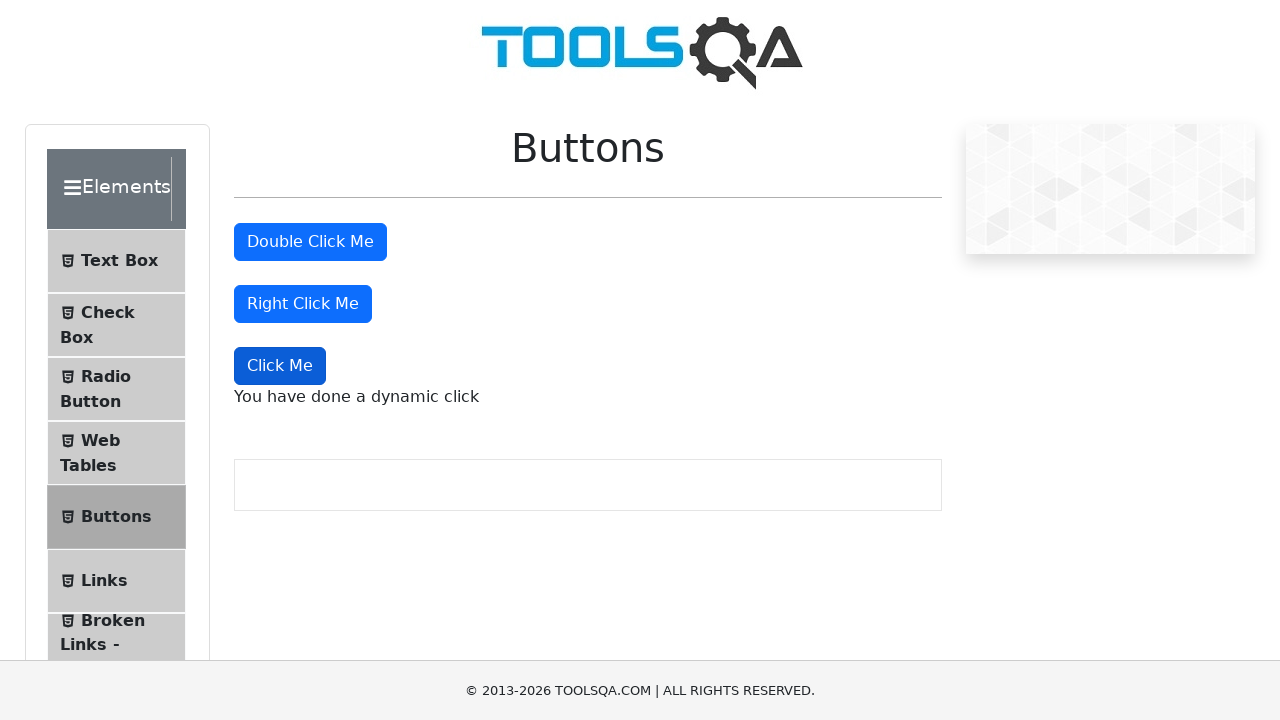